Tests sorting the "Due" column on table2 using semantic class selectors instead of pseudo-classes

Starting URL: http://the-internet.herokuapp.com/tables

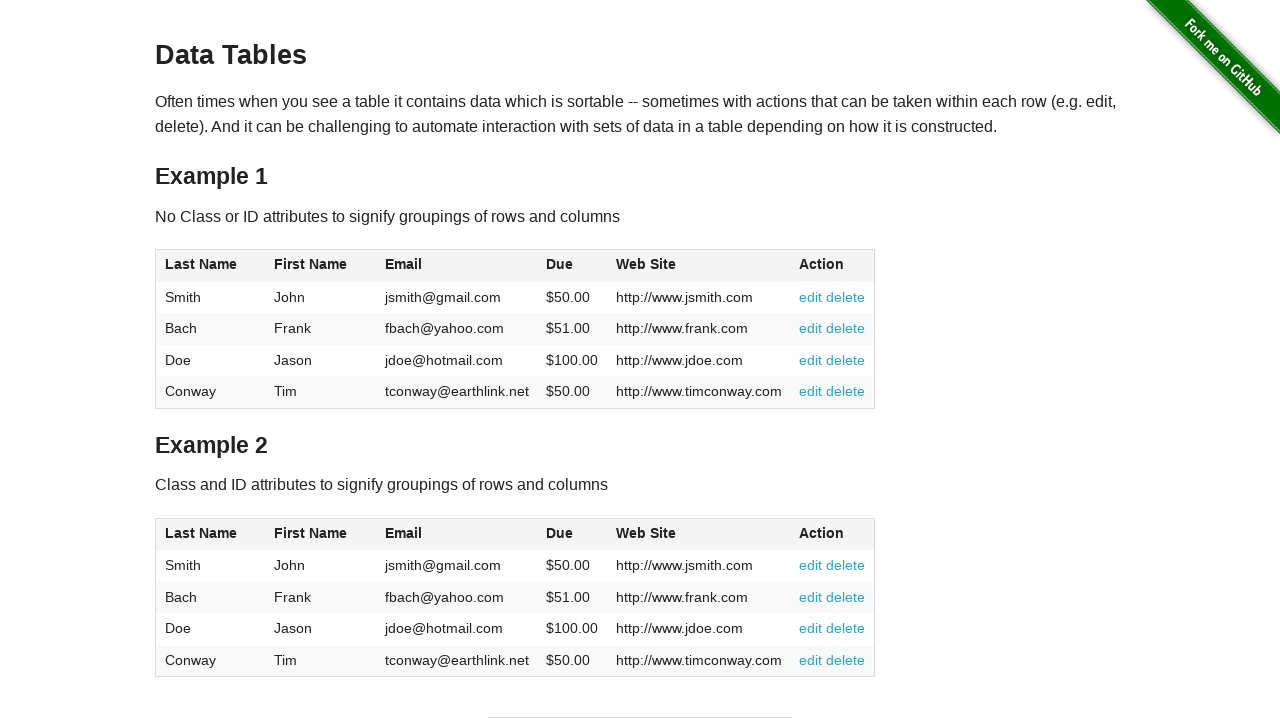

Clicked the Due column header in table2 using class selector at (560, 533) on #table2 thead .dues
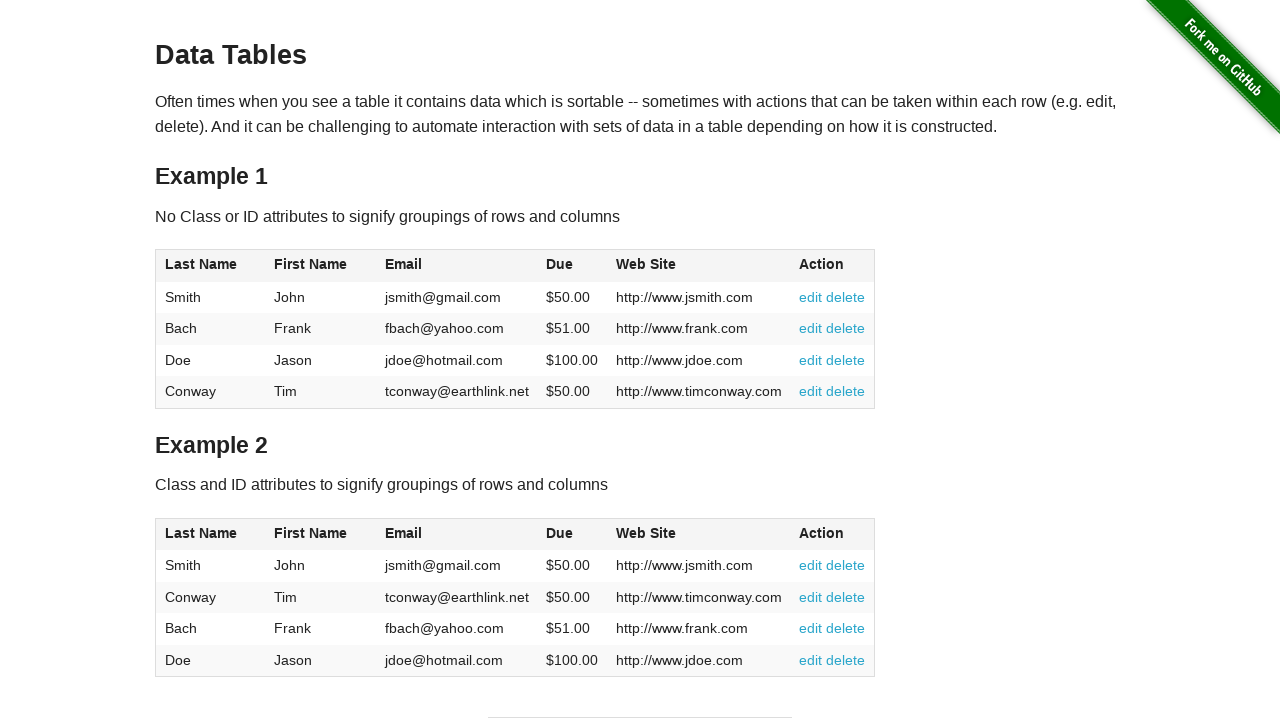

Waited for table2 body Due column elements to load
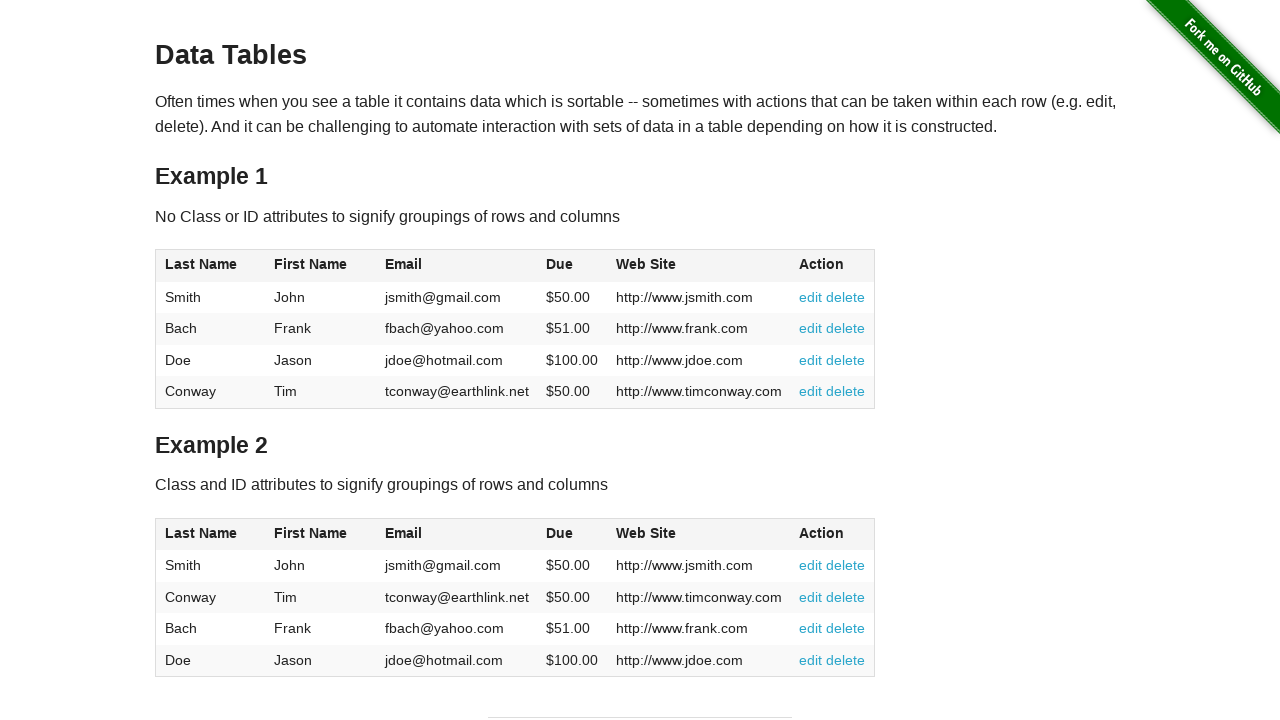

Retrieved all Due column values from table2
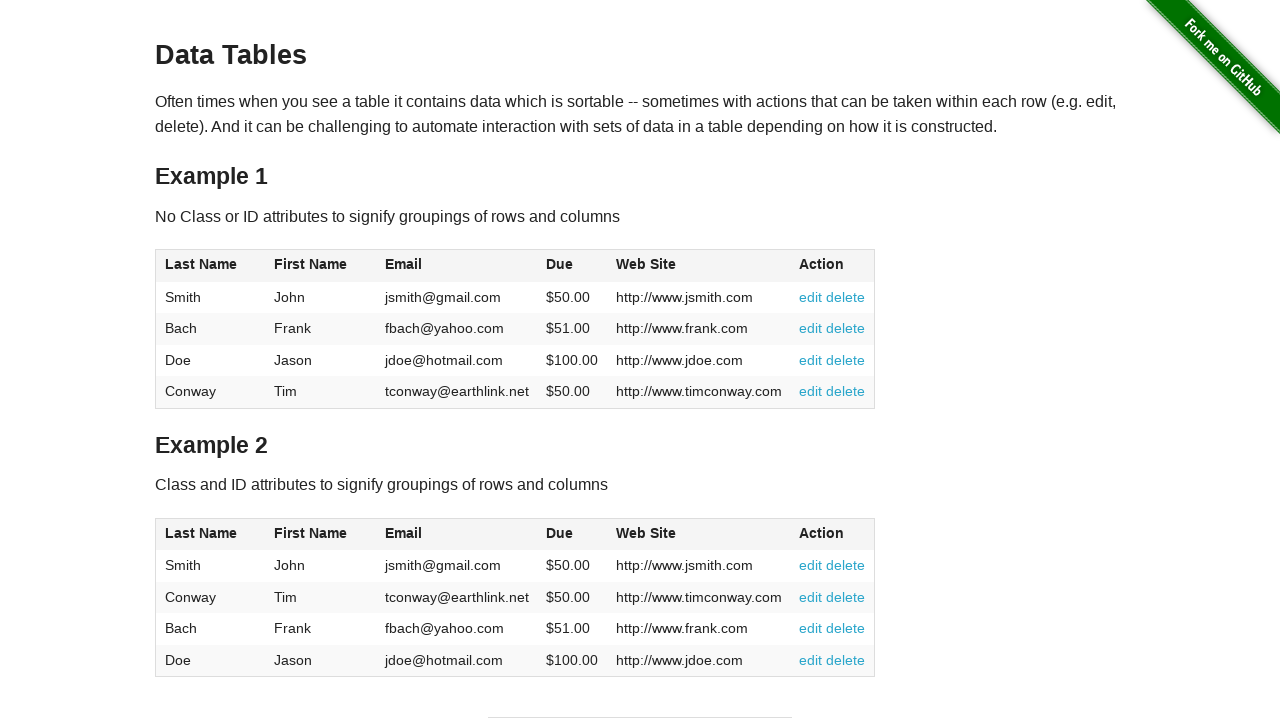

Extracted and converted Due values to floats for sorting verification
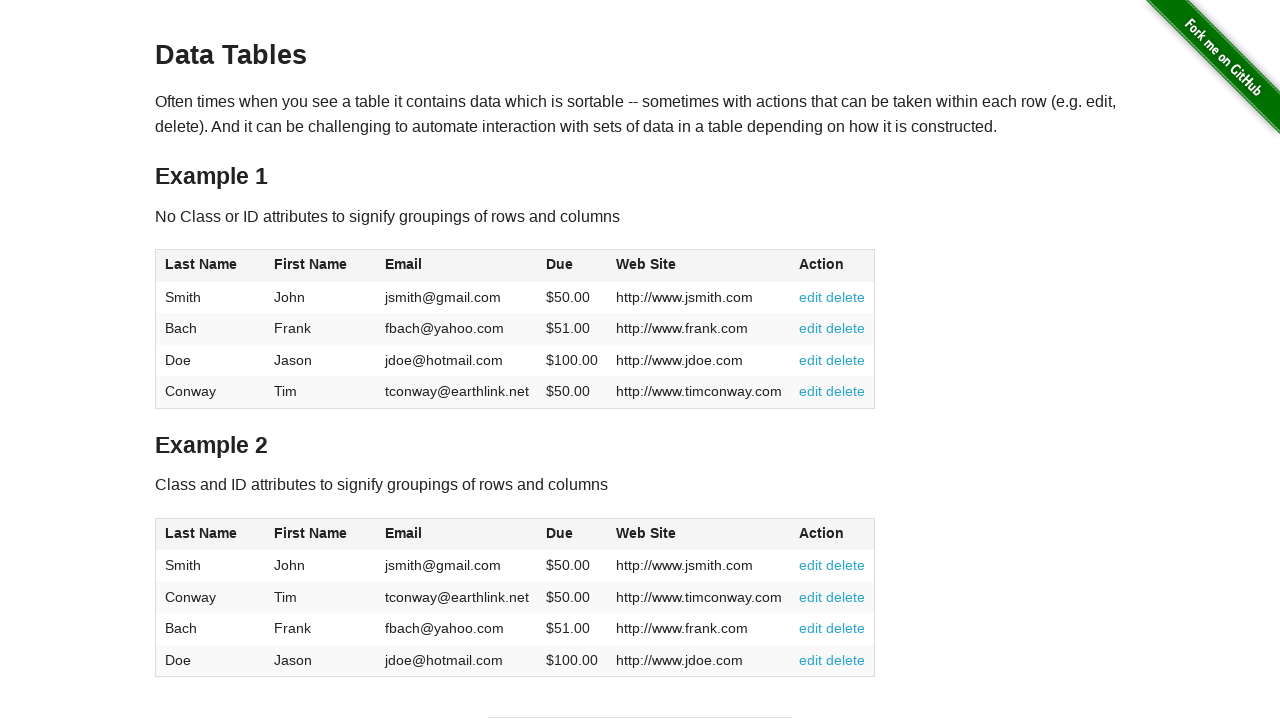

Verified Due column is sorted in ascending order
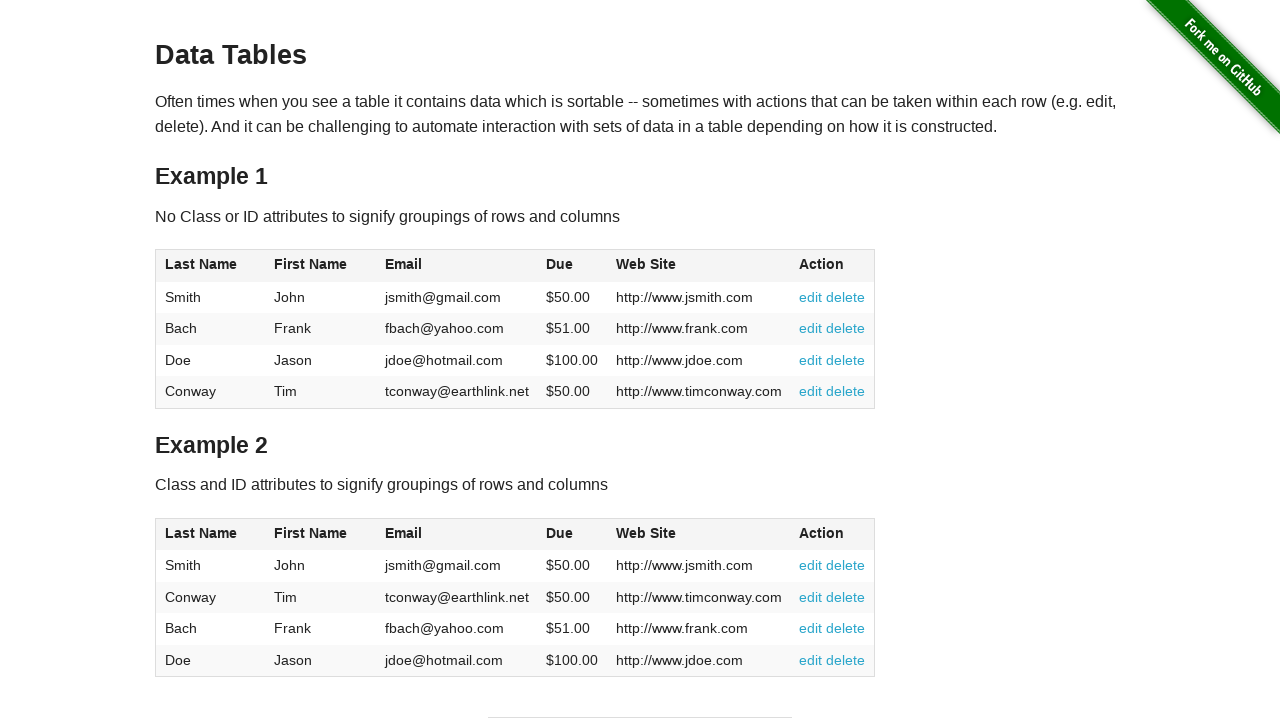

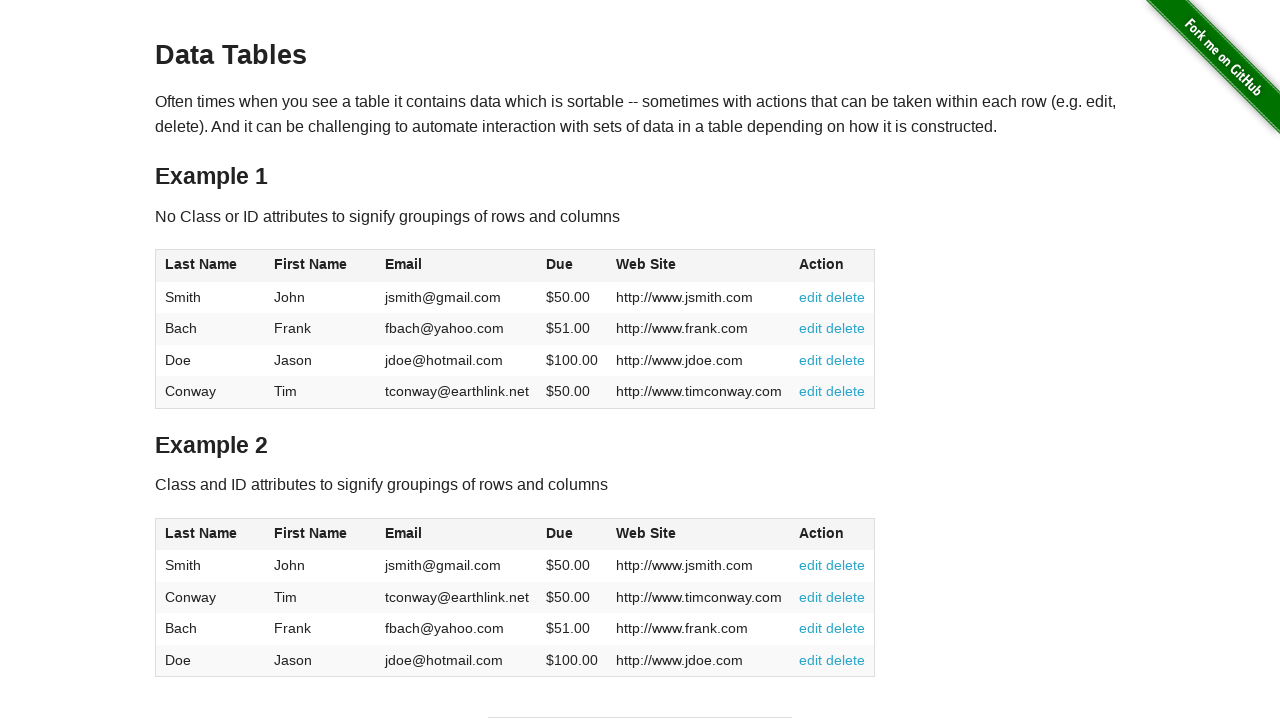